Tests navigation through dynamic loading examples by clicking links using both full and partial link text, and verifies the page heading

Starting URL: https://the-internet.herokuapp.com/dynamic_loading

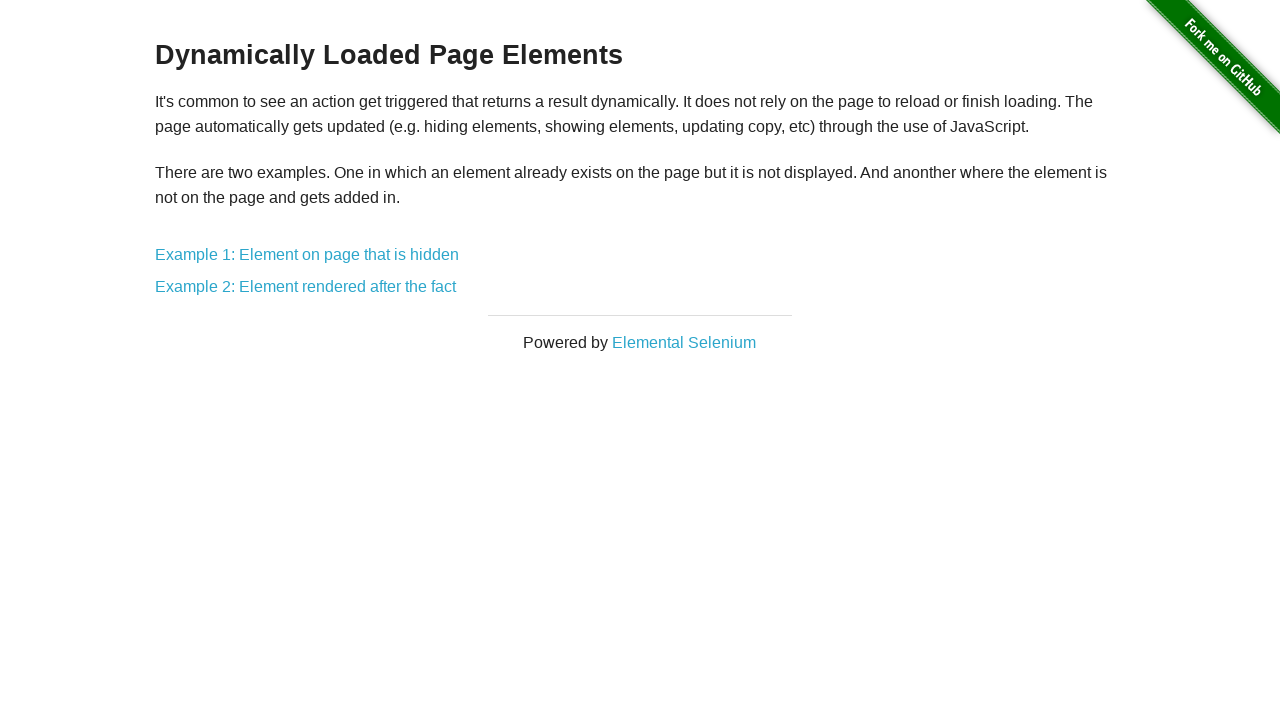

Navigated to dynamic loading examples page
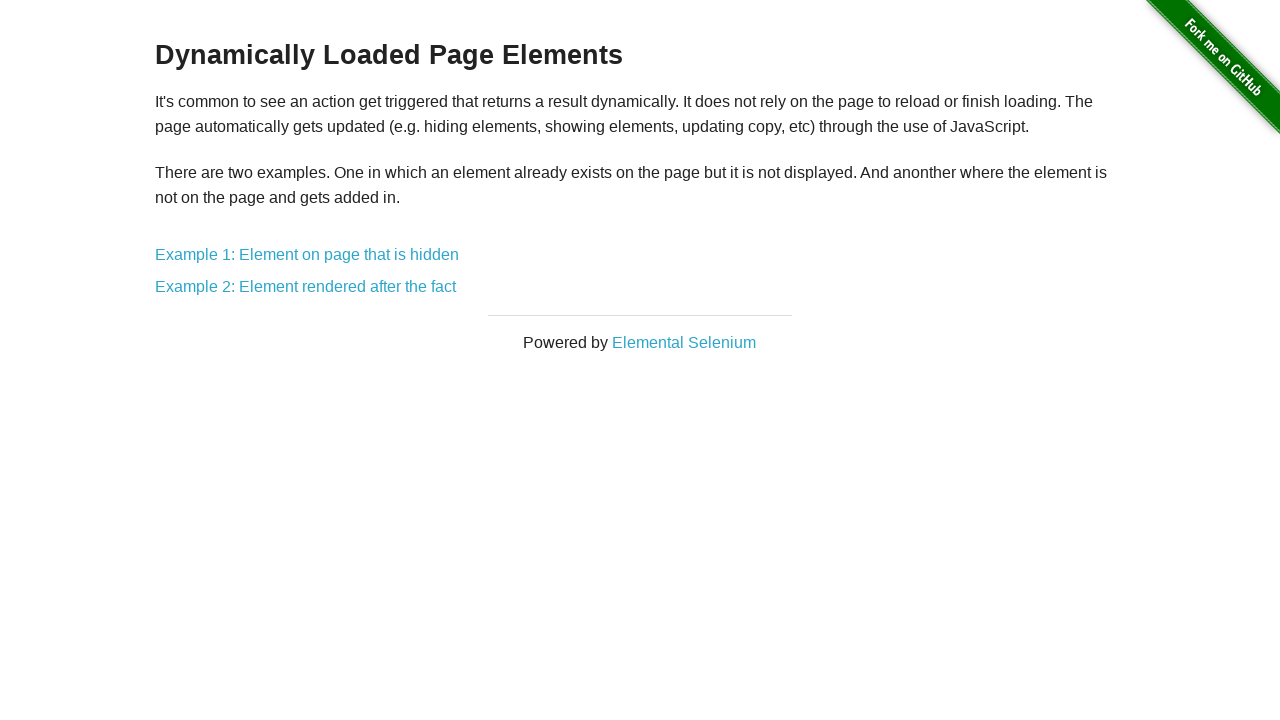

Clicked on Example 1 using full link text at (307, 255) on text=Example 1: Element on page that is hidden
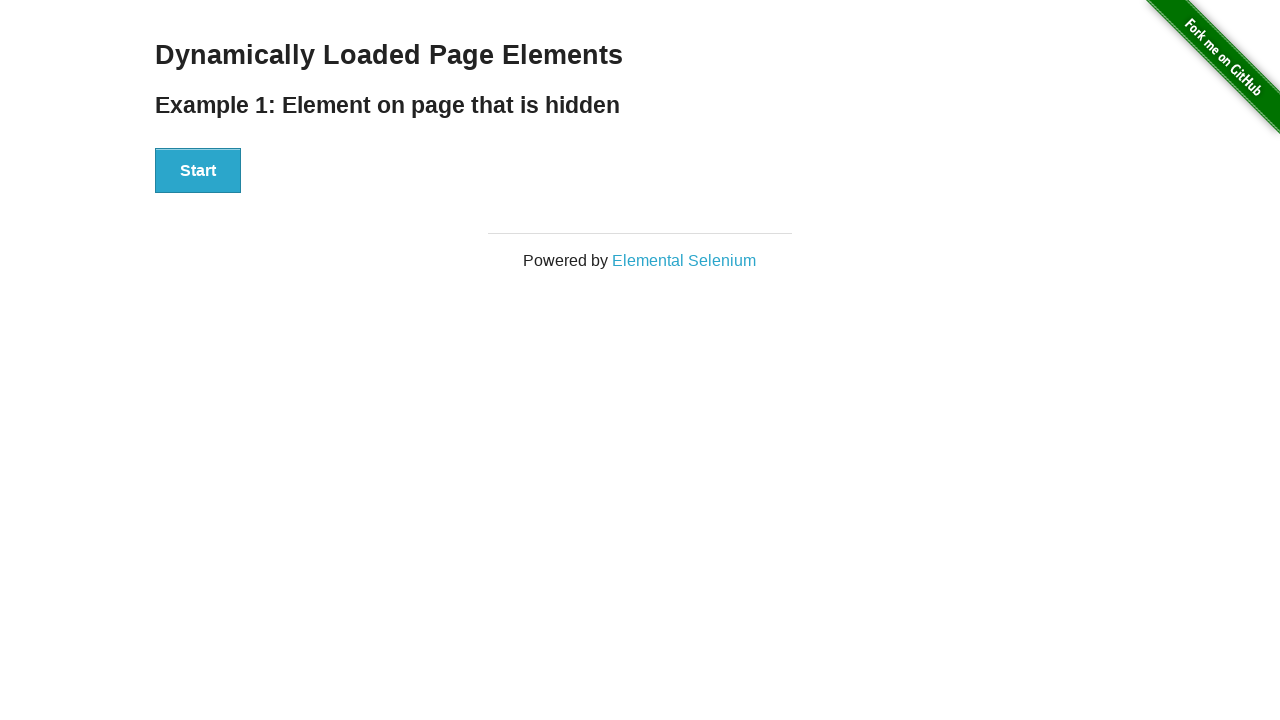

Retrieved heading text from loaded page
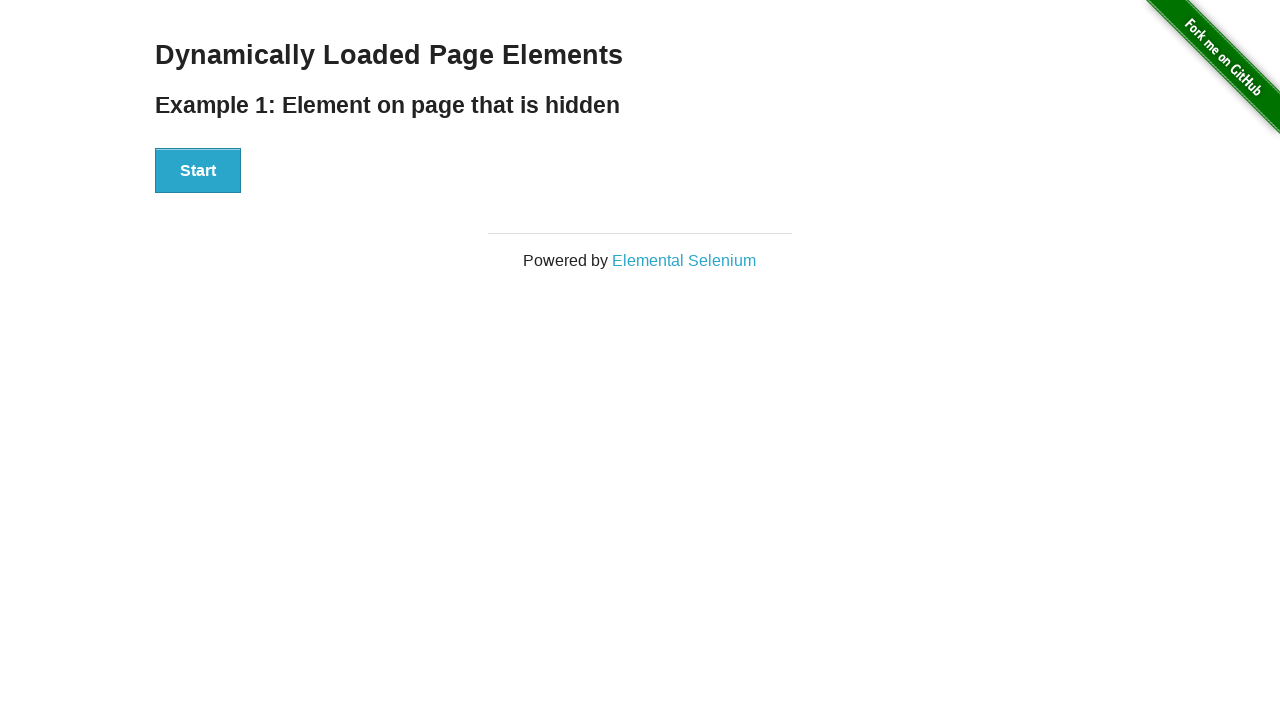

Verified heading text matches expected value 'Dynamically Loaded Page Elements'
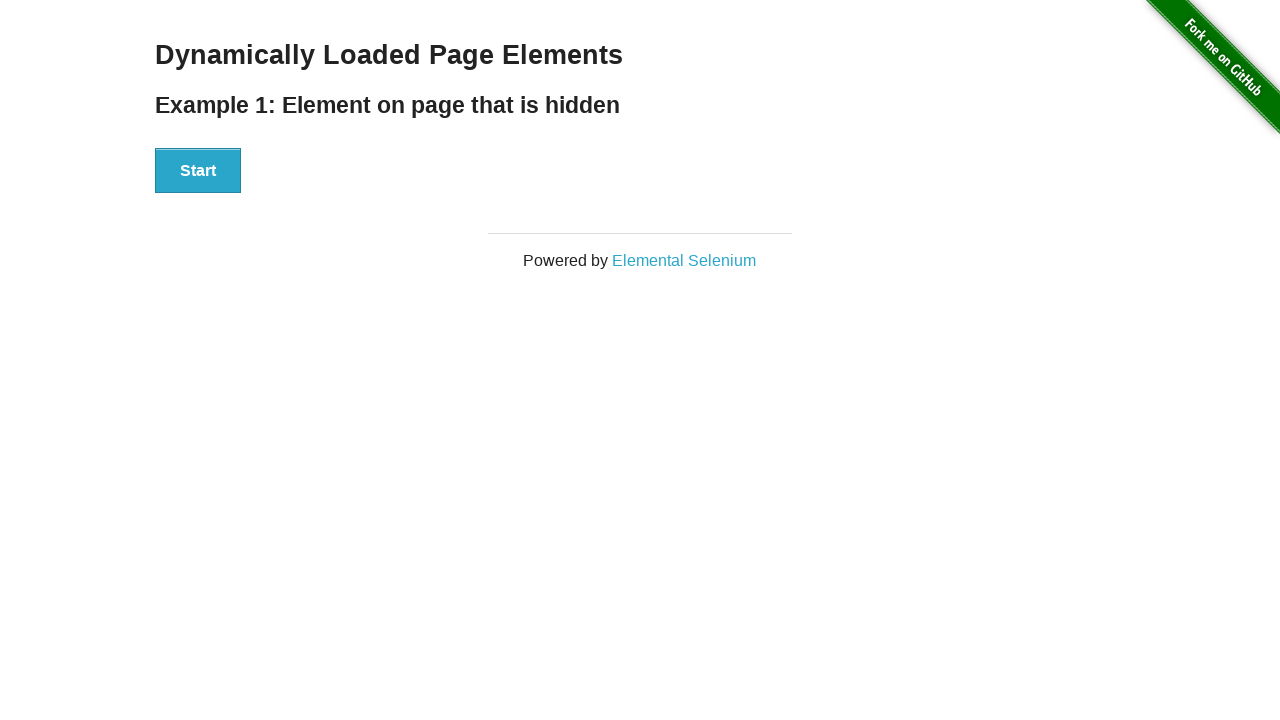

Navigated back to dynamic loading examples page
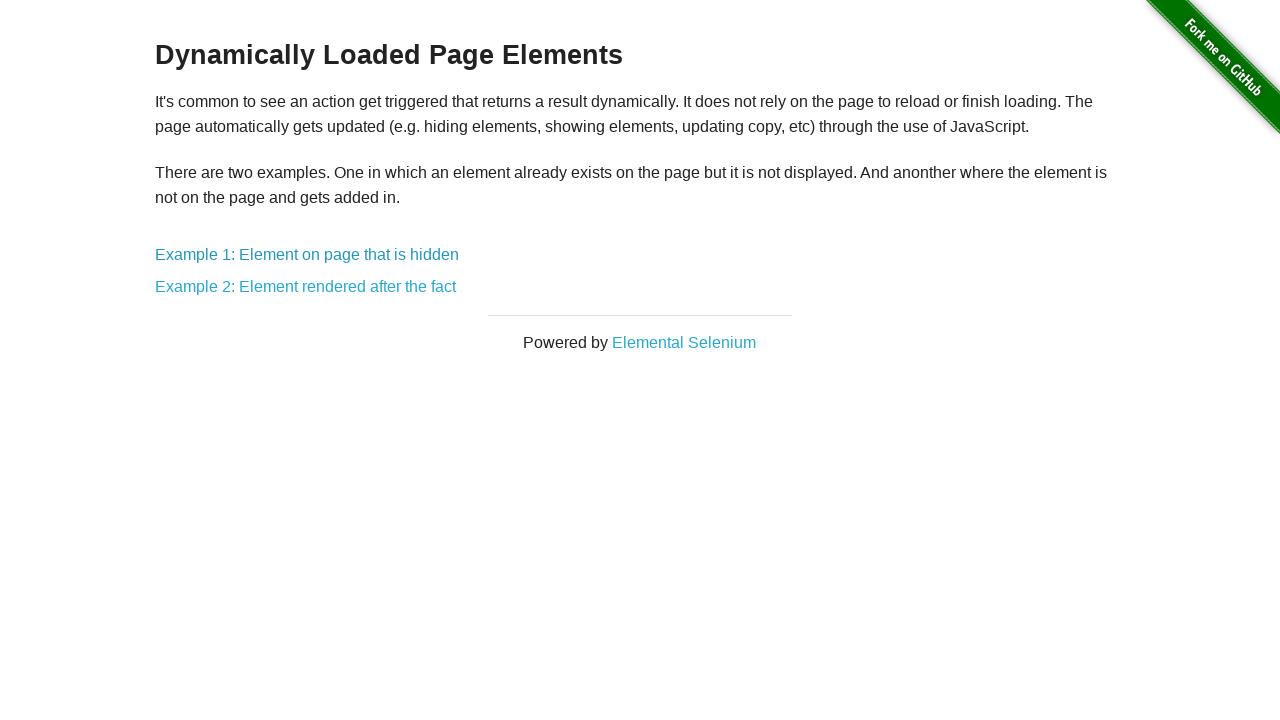

Clicked on Example 1 using partial link text at (307, 255) on text=Example 1
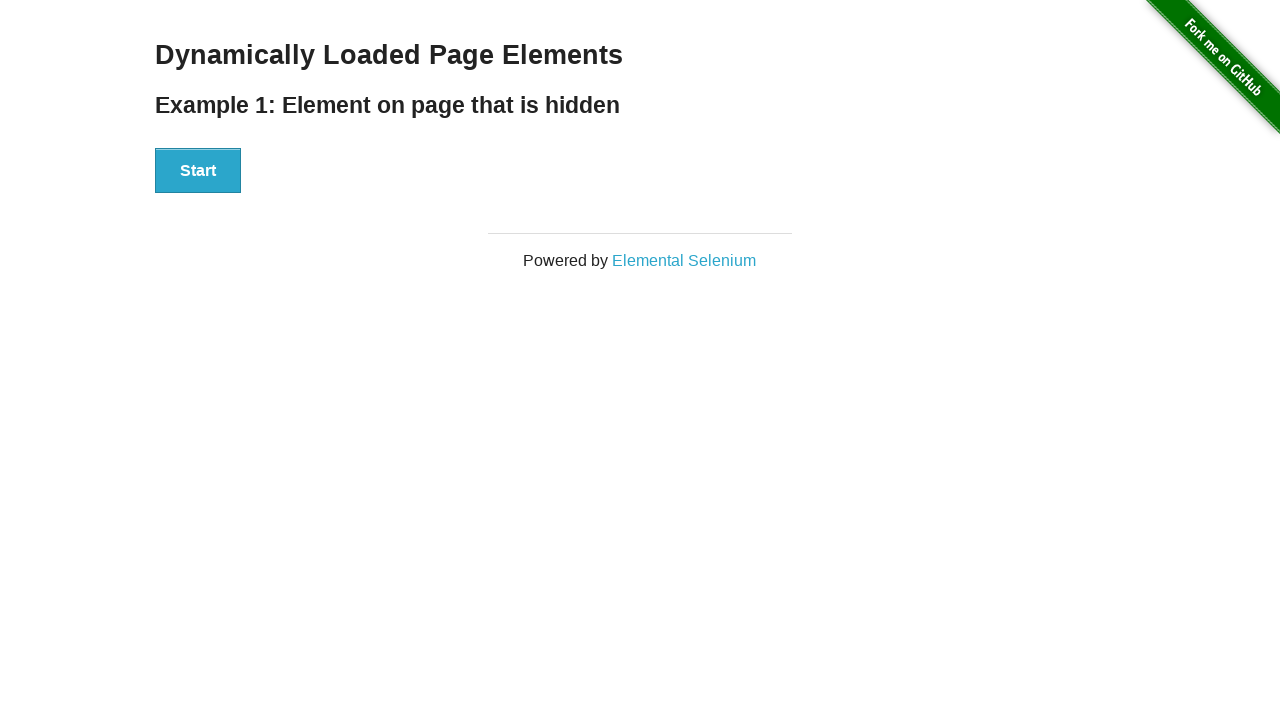

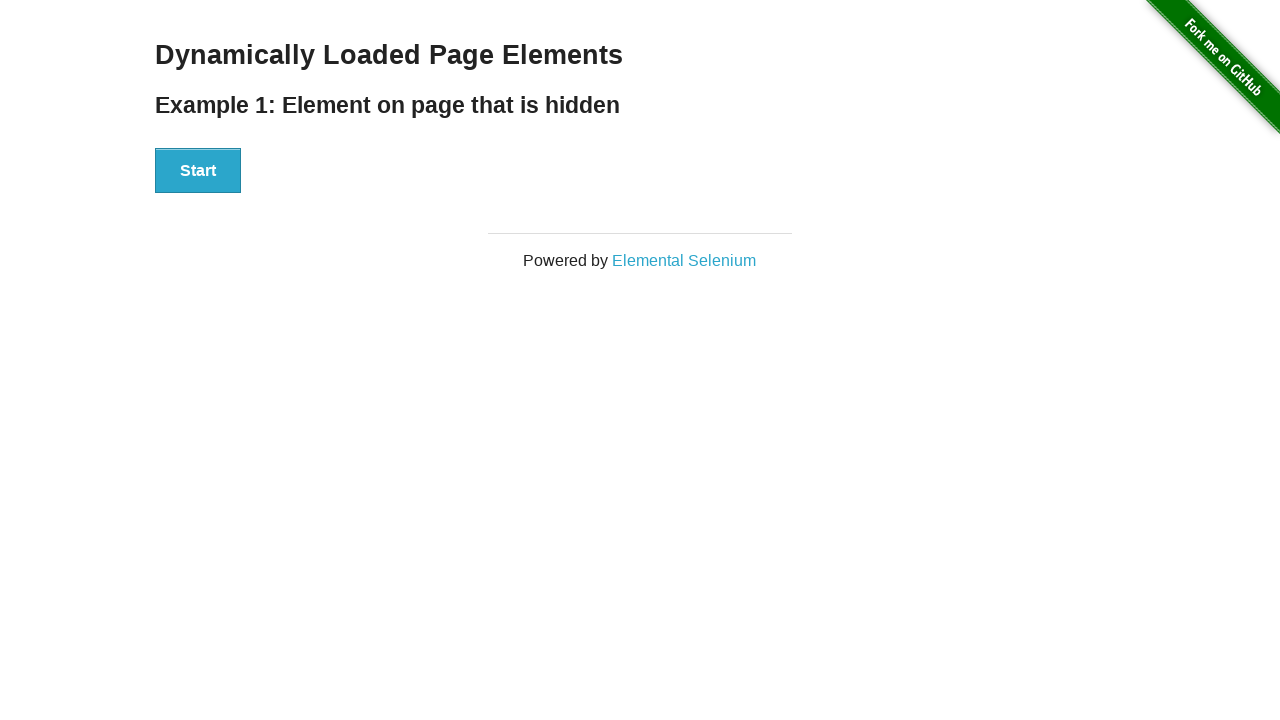